Fills out a bank registration form with personal details including name, title, gender, employment status, age, marital status, and account credentials

Starting URL: https://uibank.uipath.com/register-account

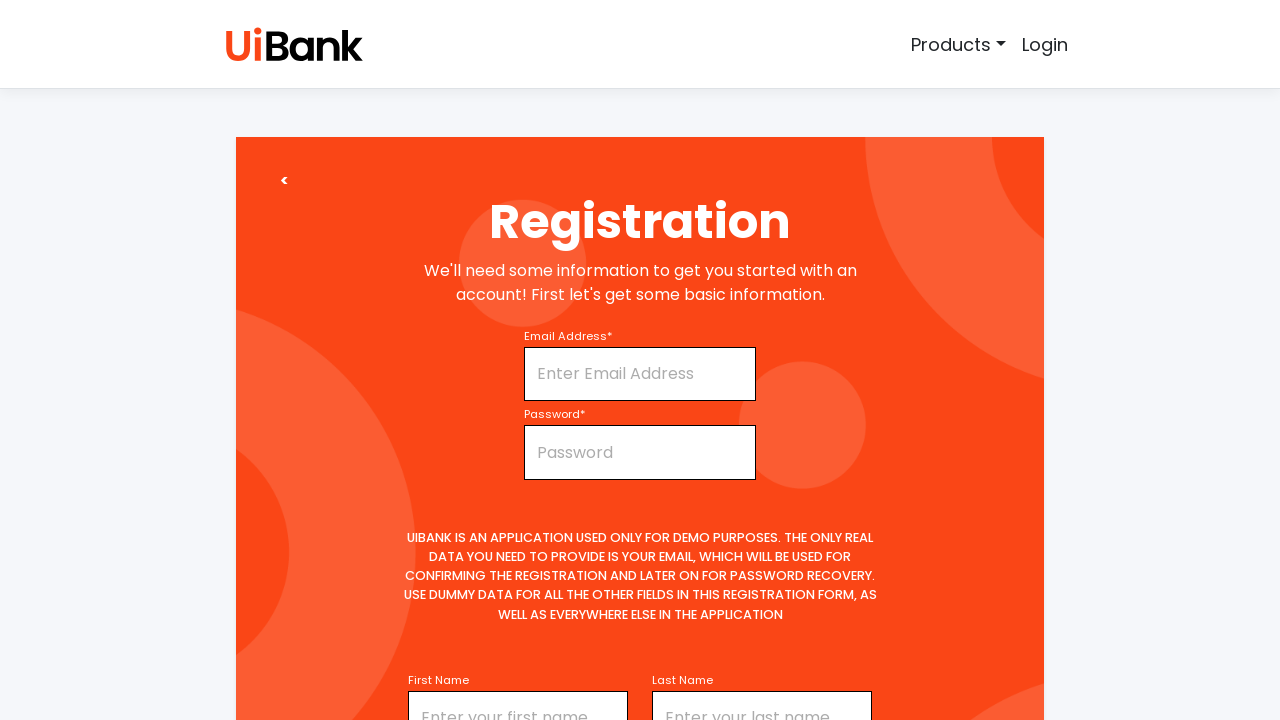

Filled first name field with 'Ajay' on #firstName
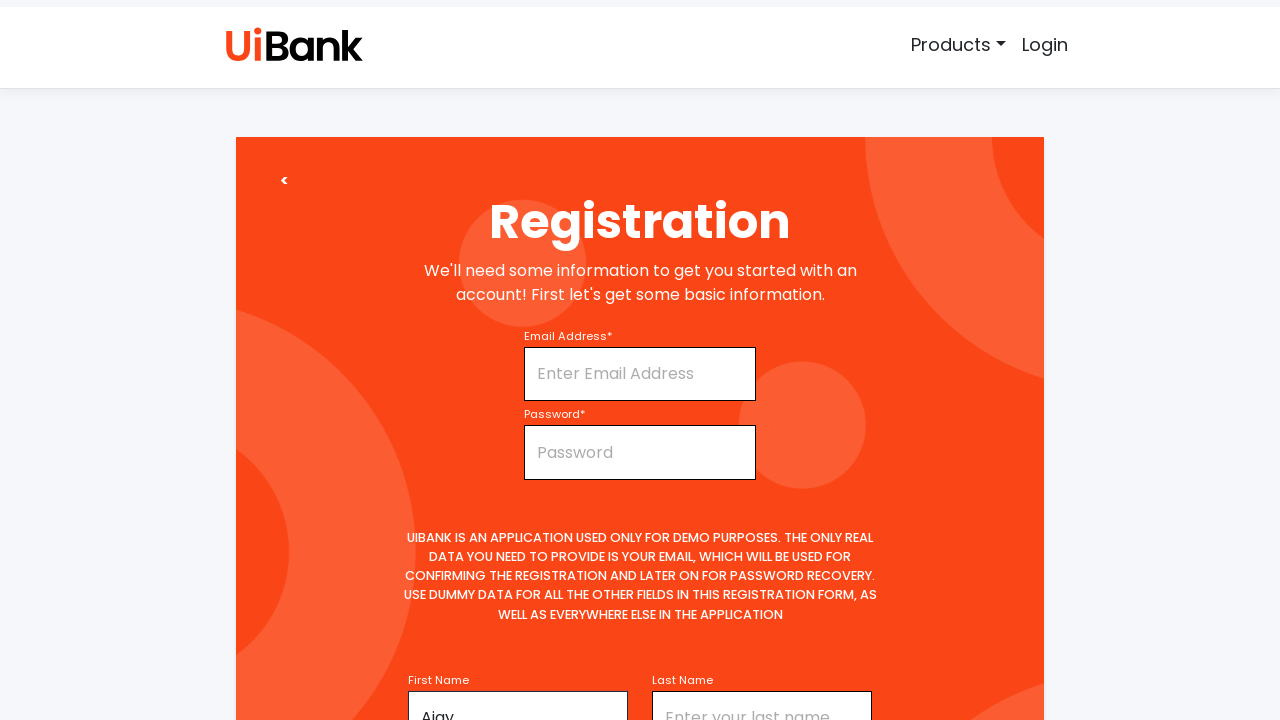

Selected 'Mr' from title dropdown on #title
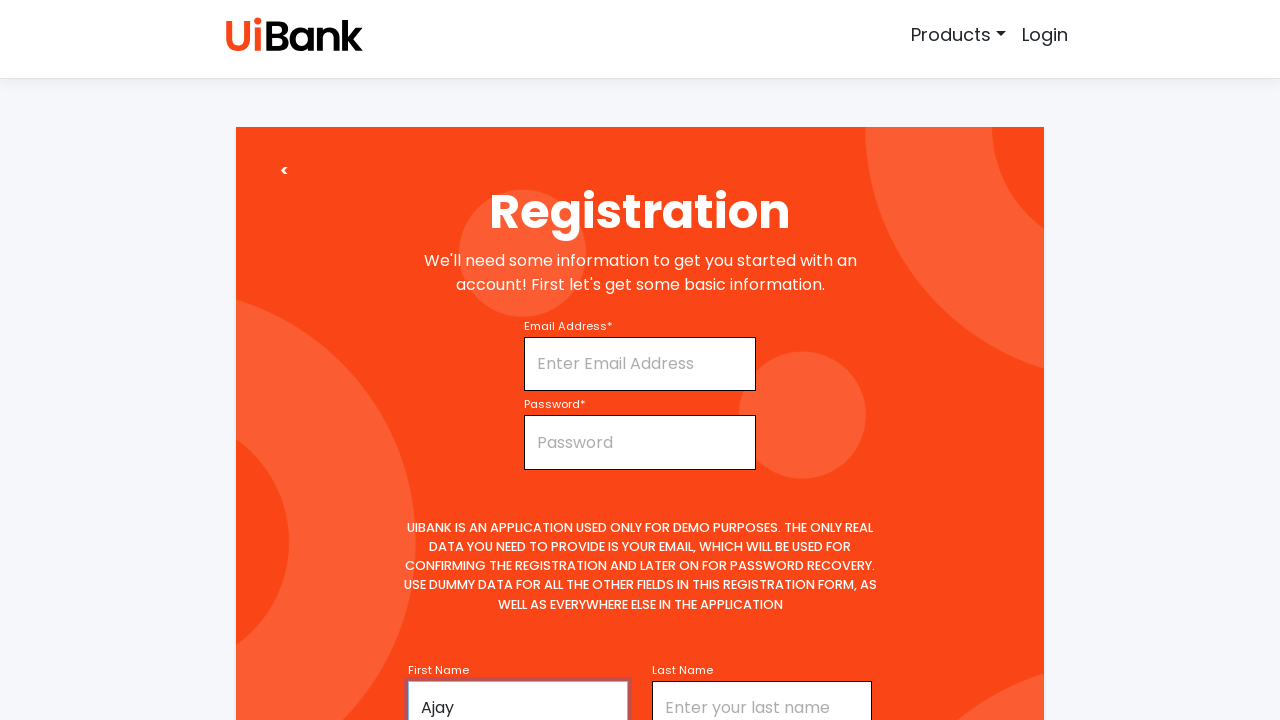

Filled last name field with 'Michael' on //input[@id='lastName']
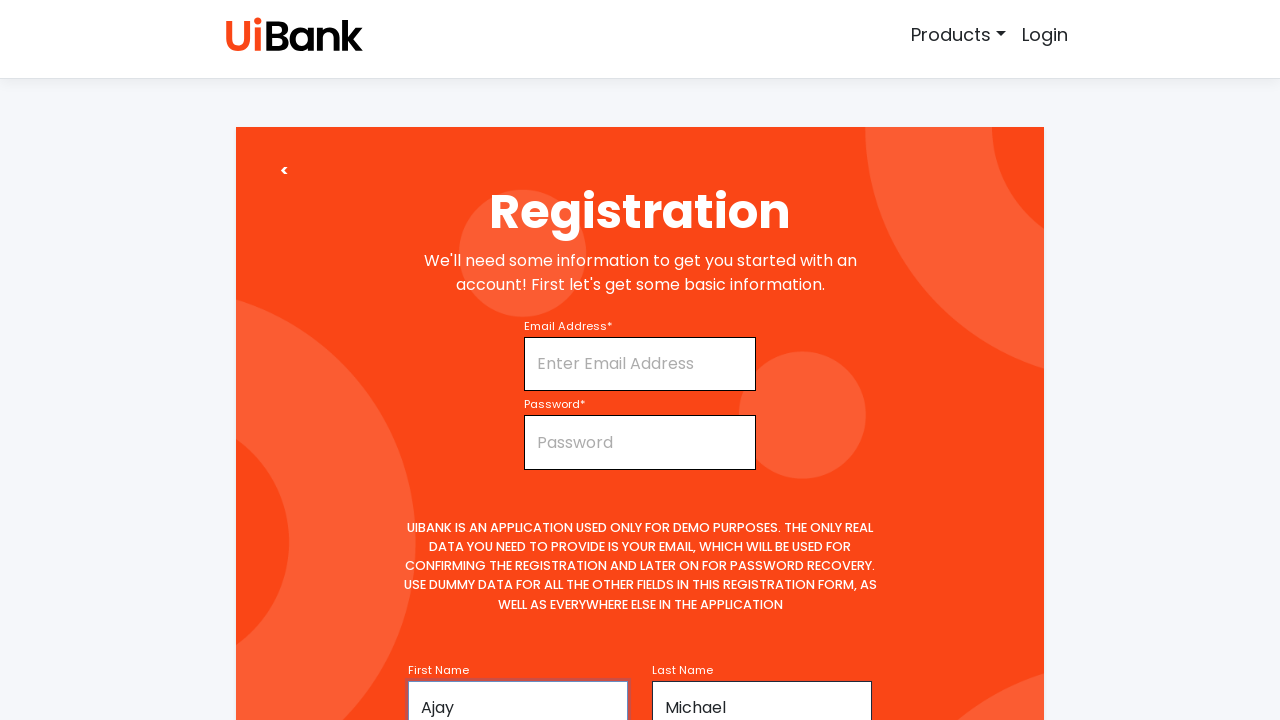

Selected 'Male' from gender dropdown on #sex
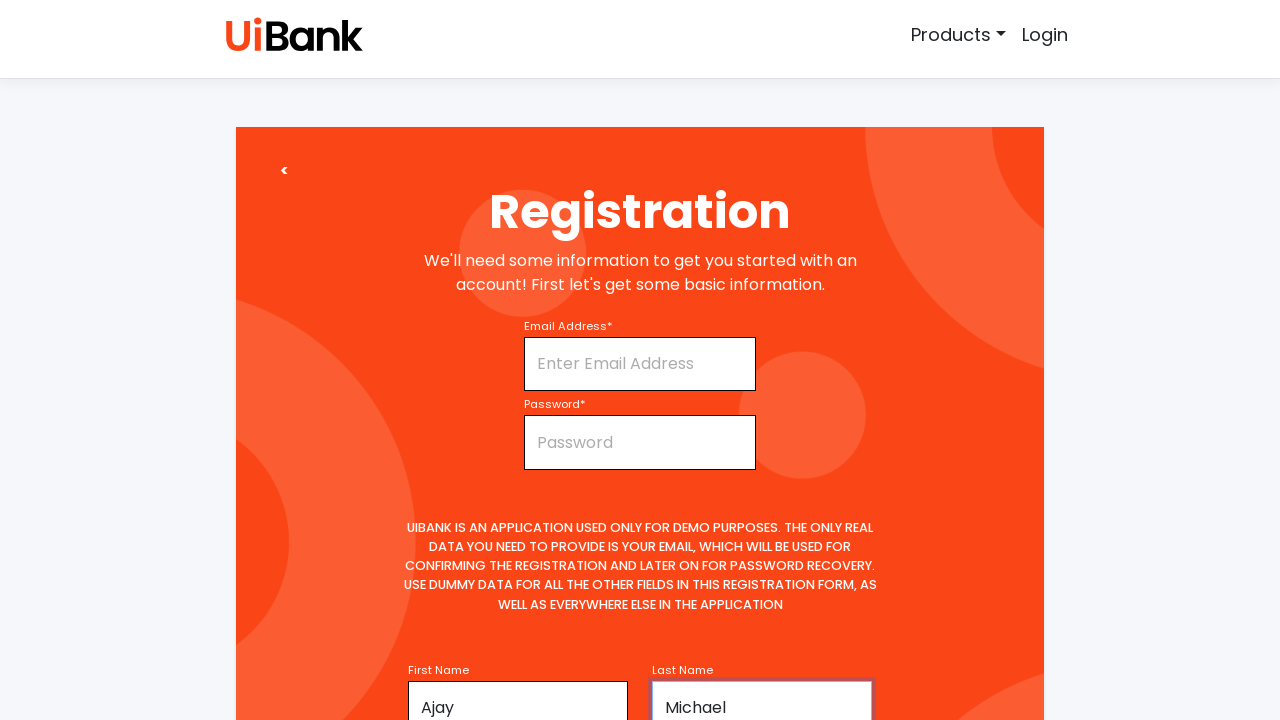

Selected 'Unemployed' from employment status dropdown on #employmentStatus
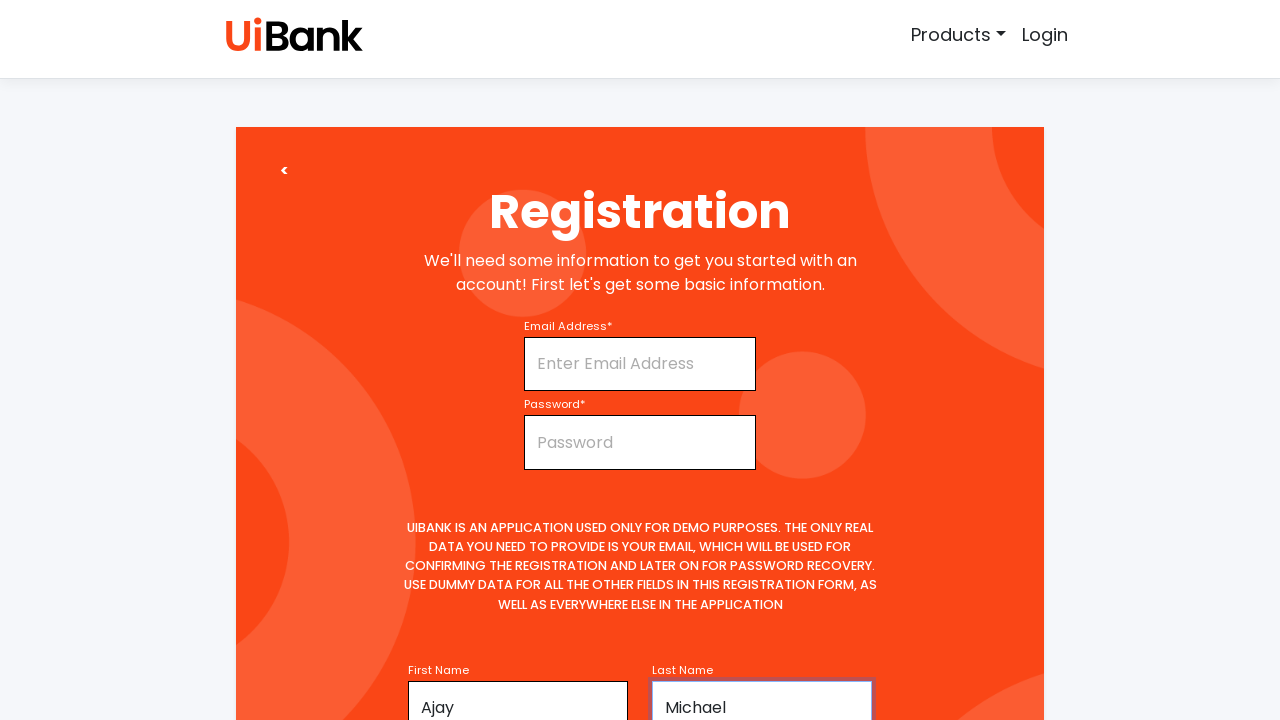

Filled date of birth field with '11/29/2000' on //input[@id='age']
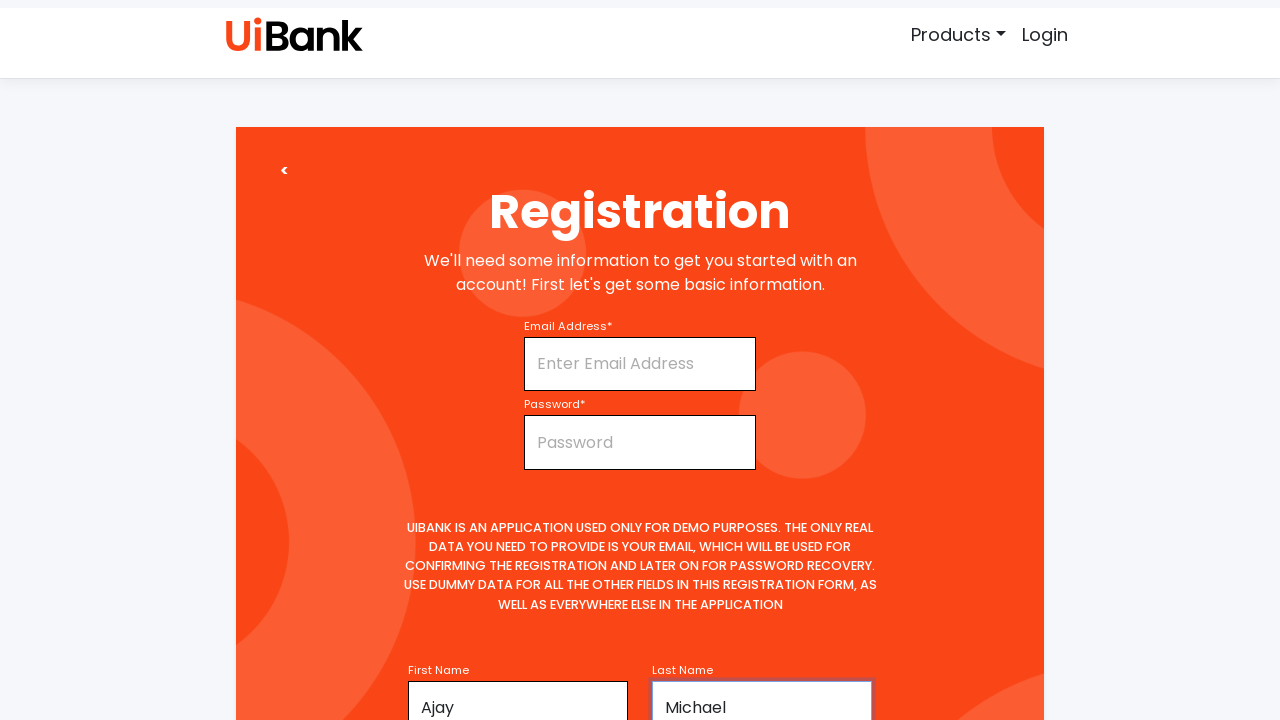

Selected 'Single' from marital status dropdown on #maritalStatus
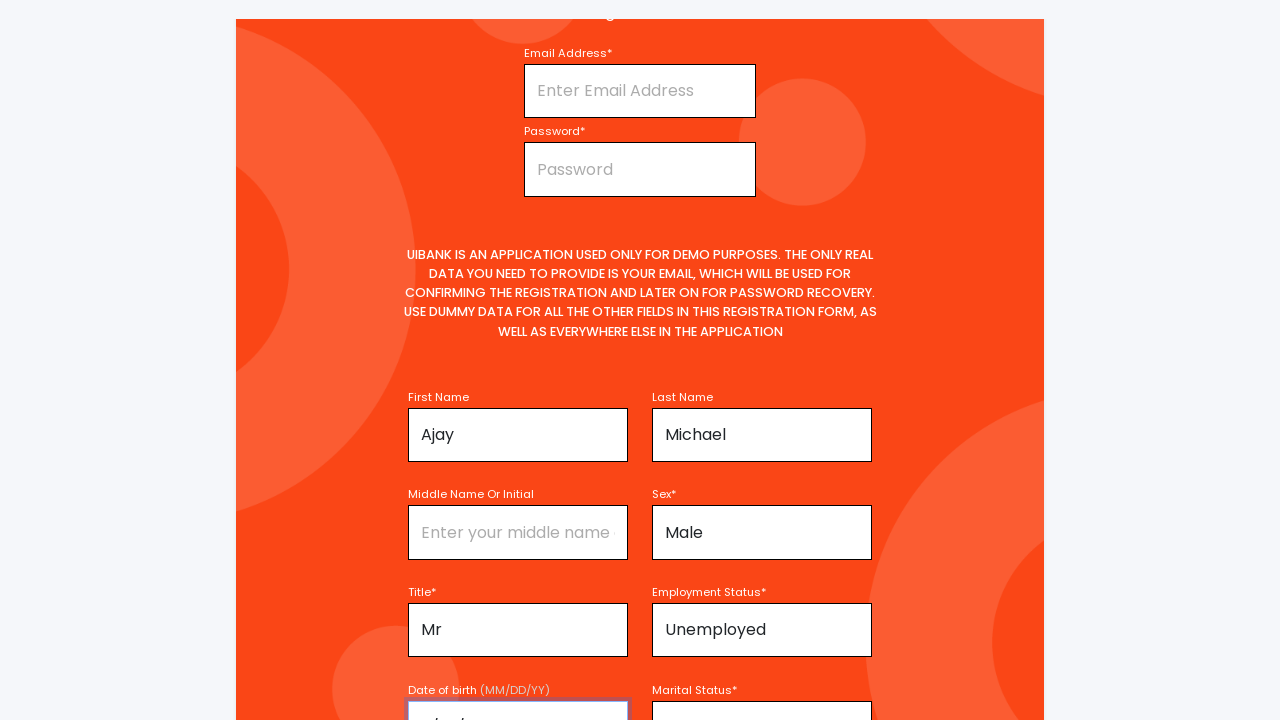

Filled number of dependents field with '2' on //input[@id='numberOfDependents']
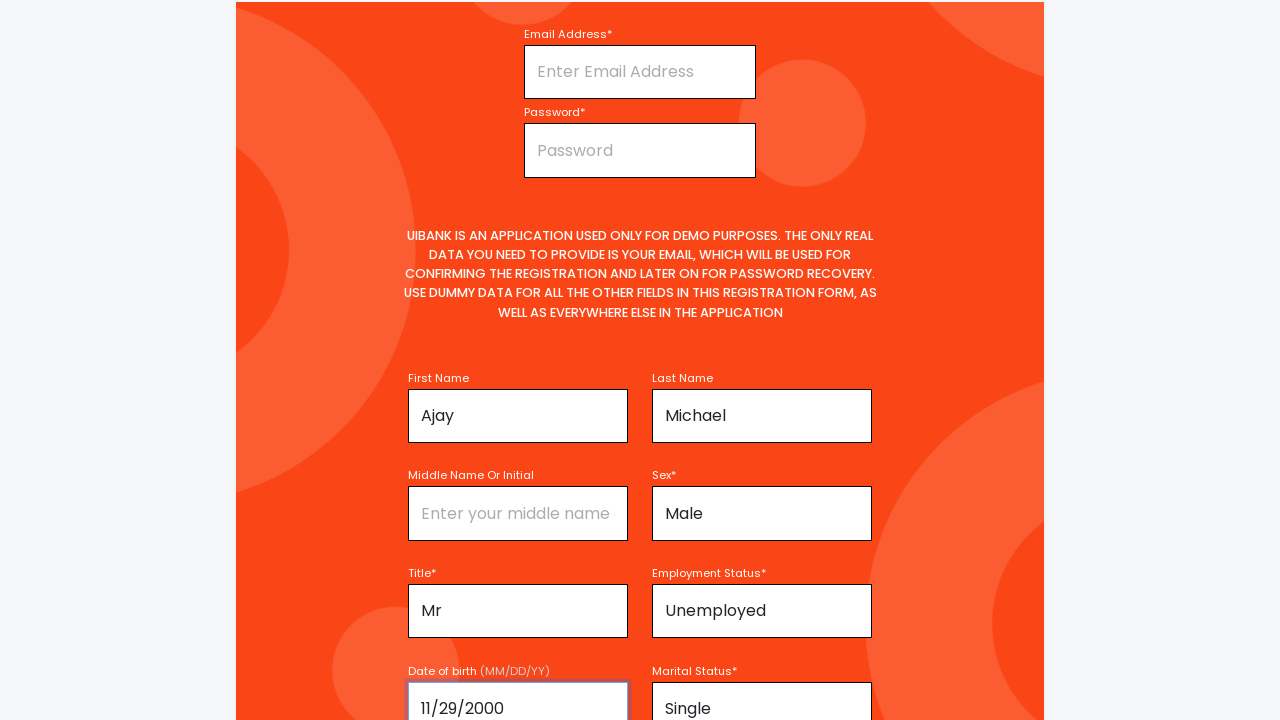

Filled username field with 'Majay' on //input[@name='username']
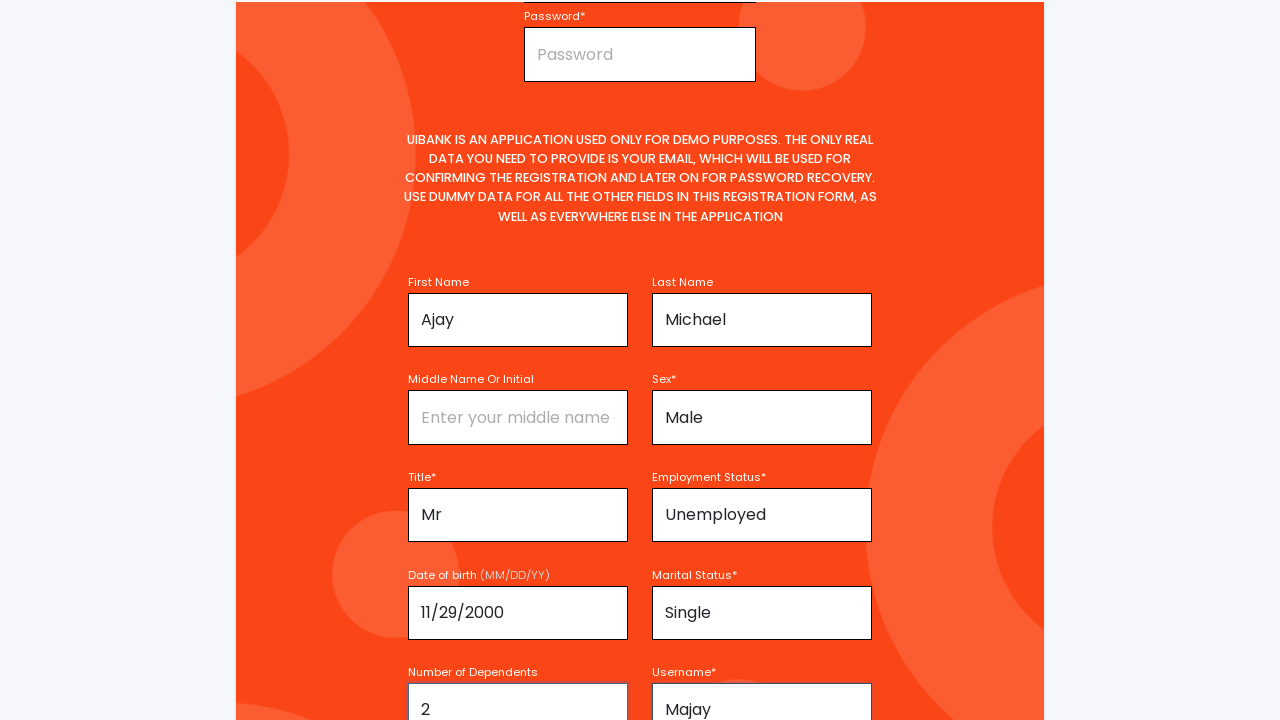

Filled email field with 'majay3574@gmail.com' on //input[@id='email']
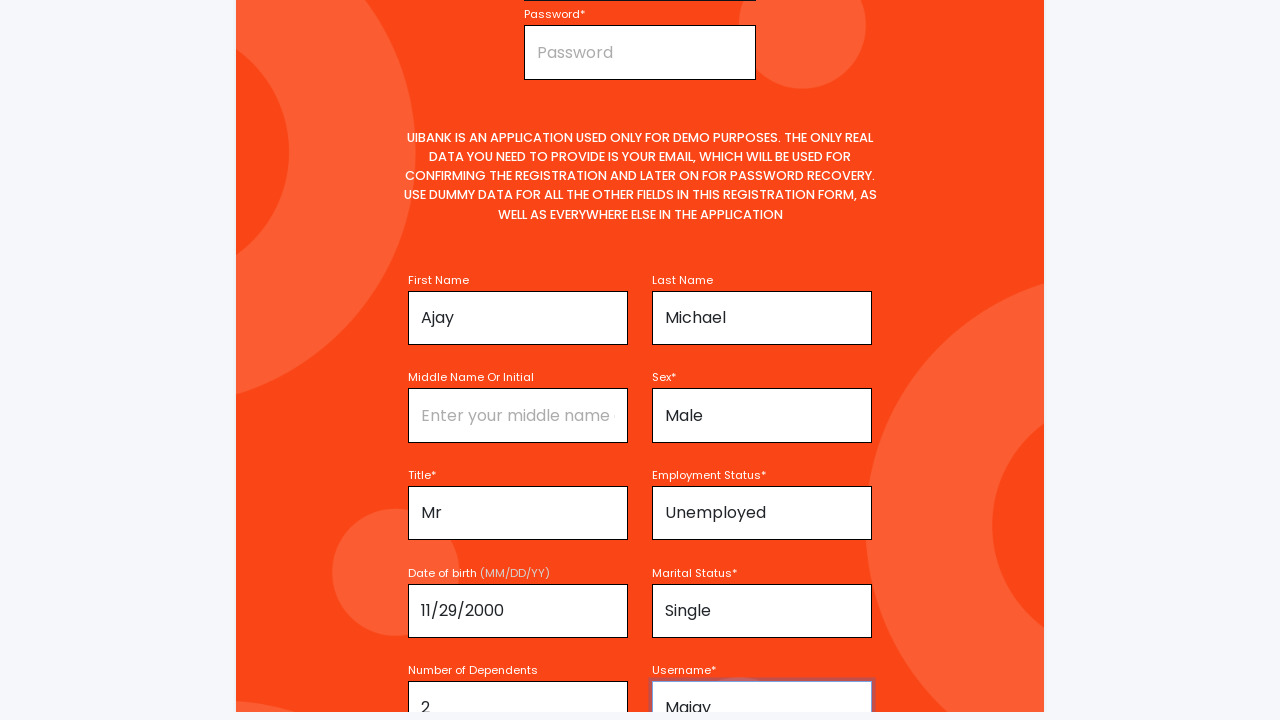

Filled password field with 'nope for@123' on //input[@id='password']
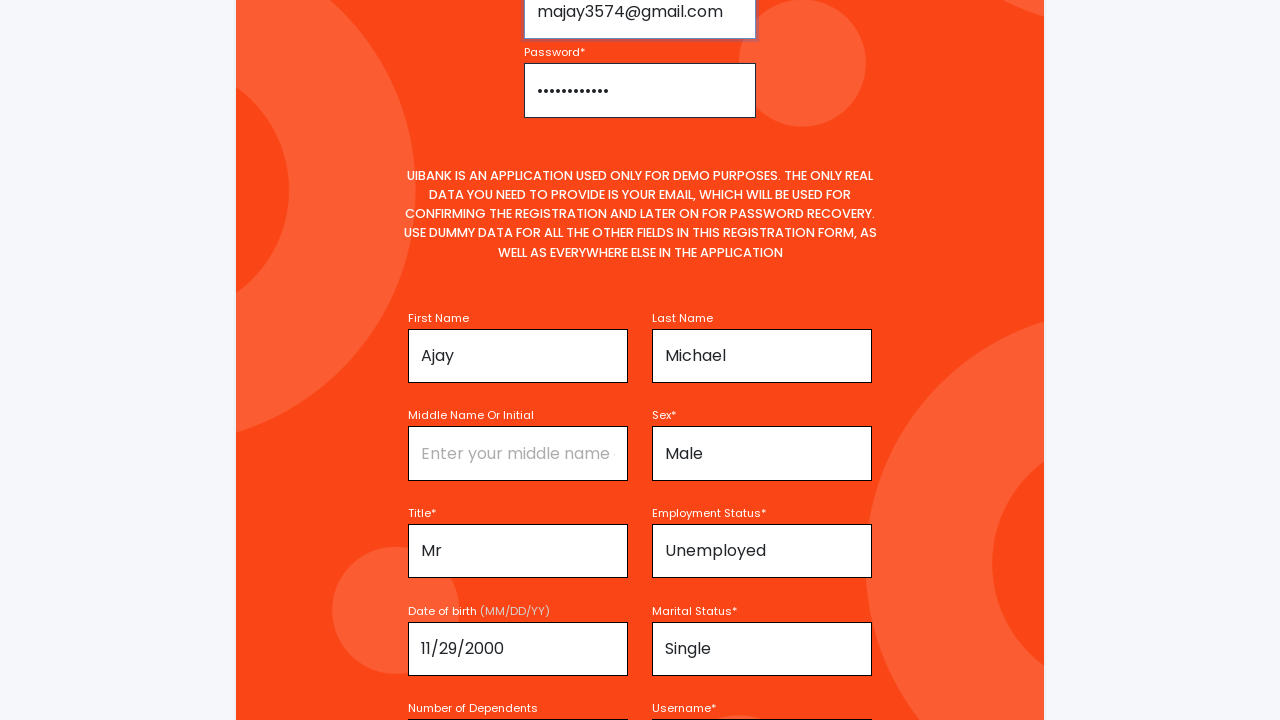

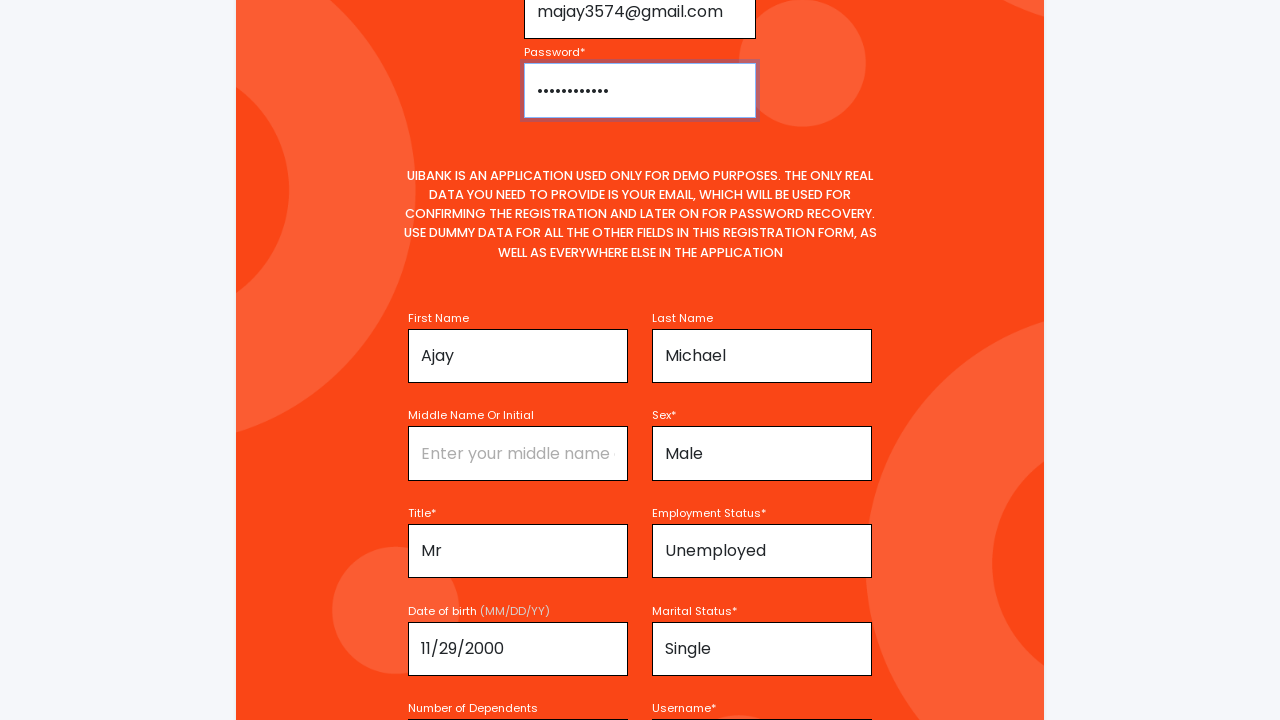